Tests form input and JavaScript alert handling by entering a name, clicking a button that triggers an alert, and accepting the alert dialog.

Starting URL: https://rahulshettyacademy.com/AutomationPractice/

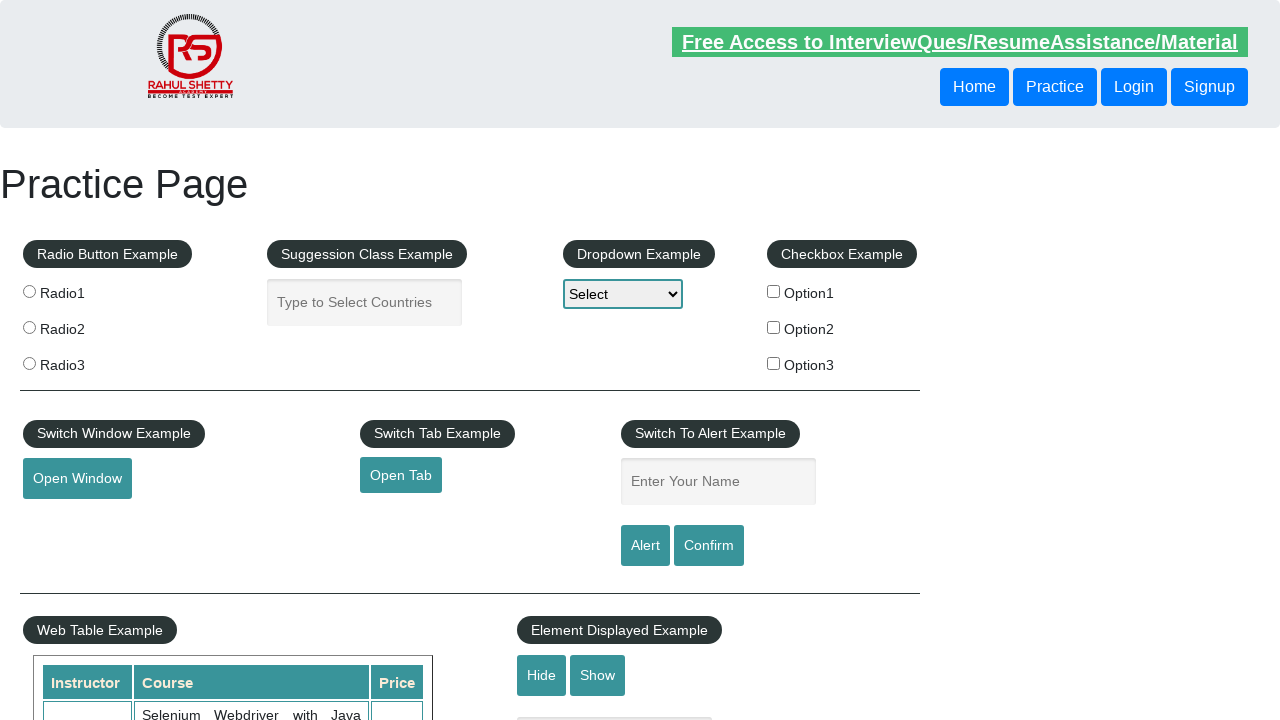

Filled name input field with 'Harikrishna' on #name
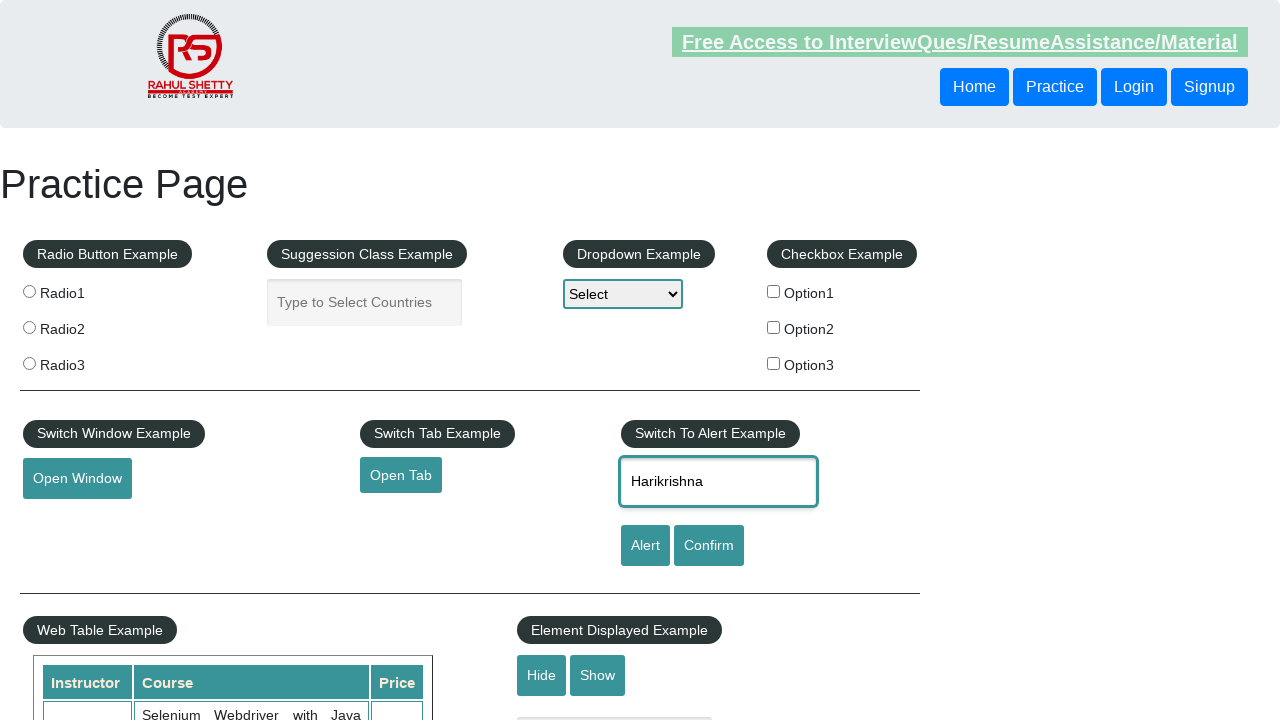

Clicked alert button to trigger JavaScript alert at (645, 546) on #alertbtn
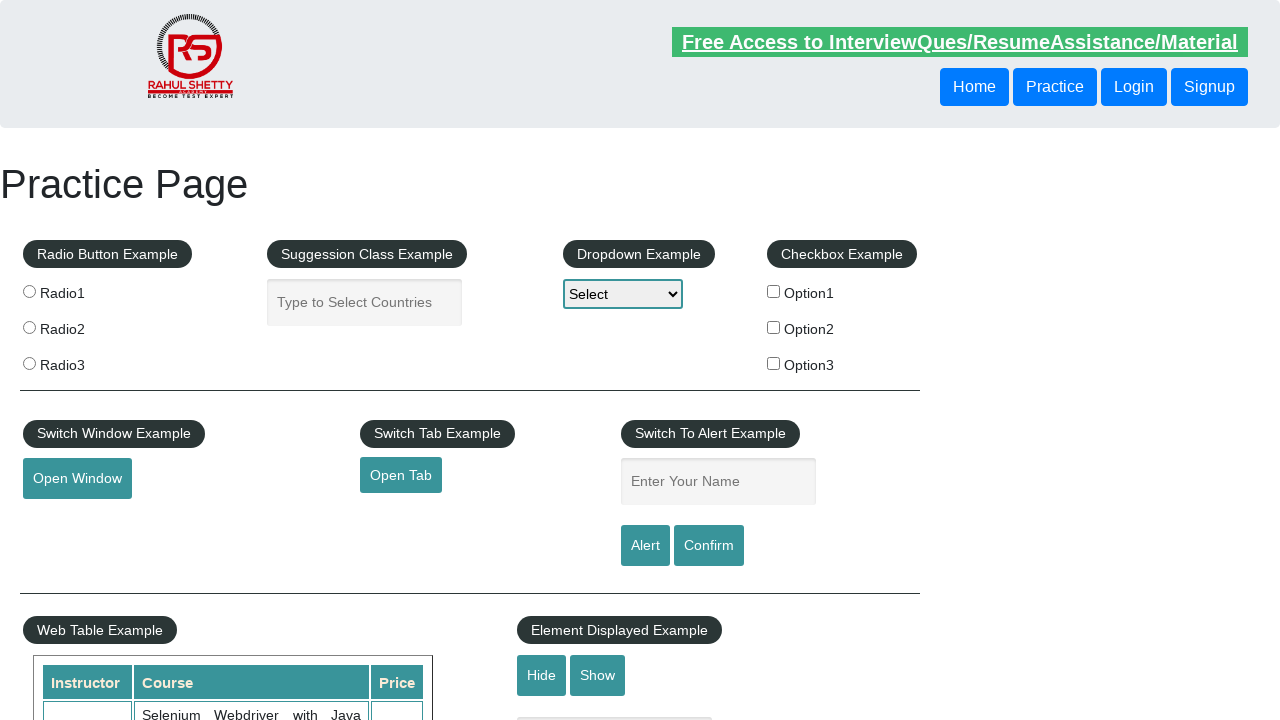

Set up dialog handler and accepted the alert
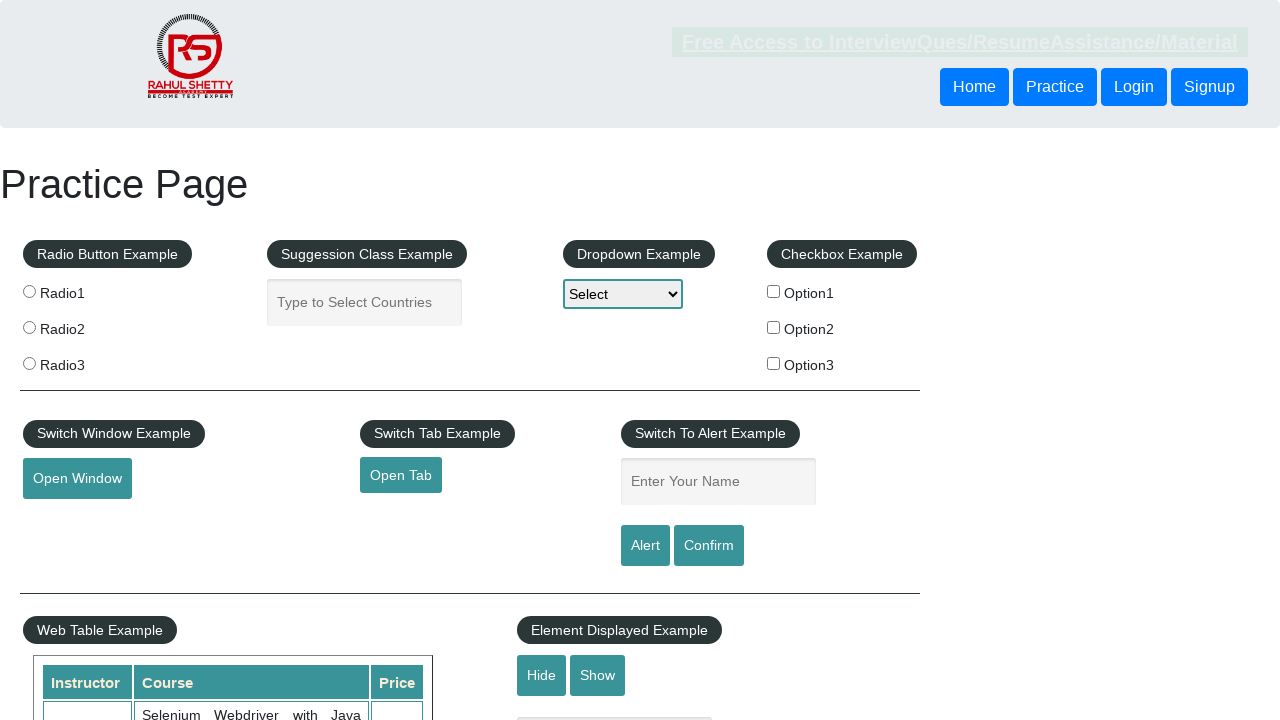

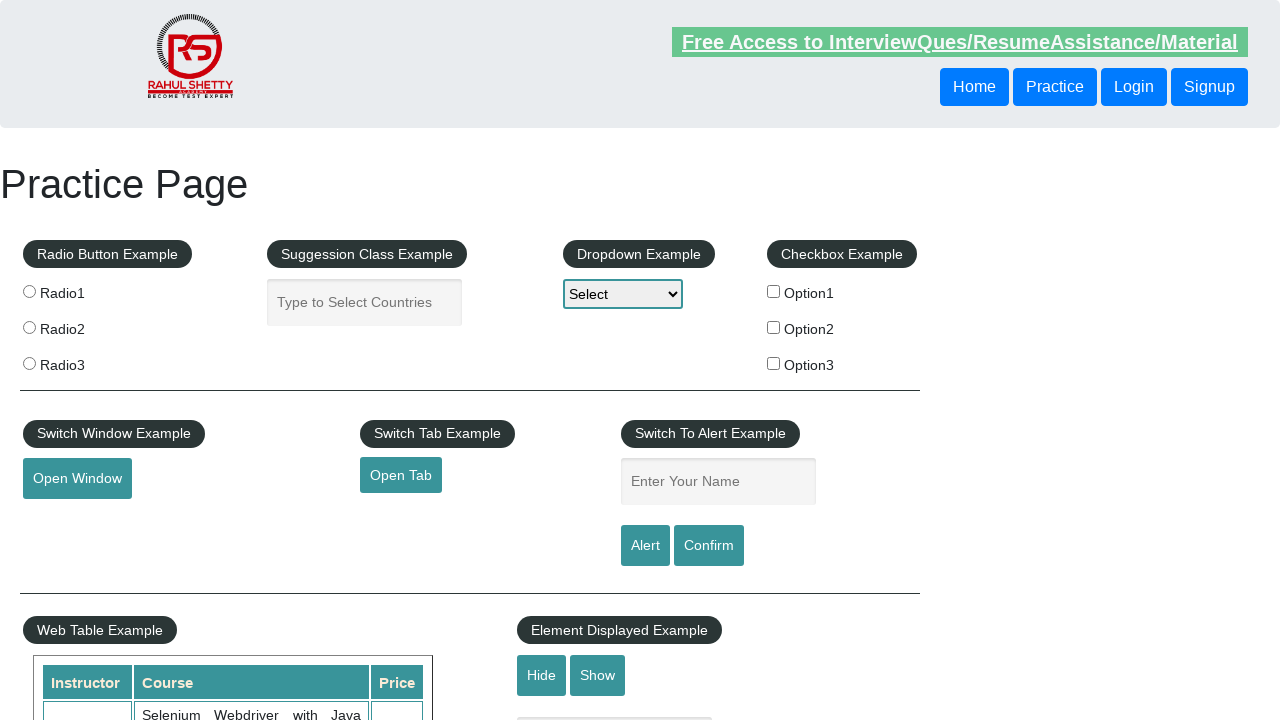